Tests tooltip functionality by hovering over an element inside an iframe and verifying tooltip text appears

Starting URL: https://jqueryui.com/tooltip/

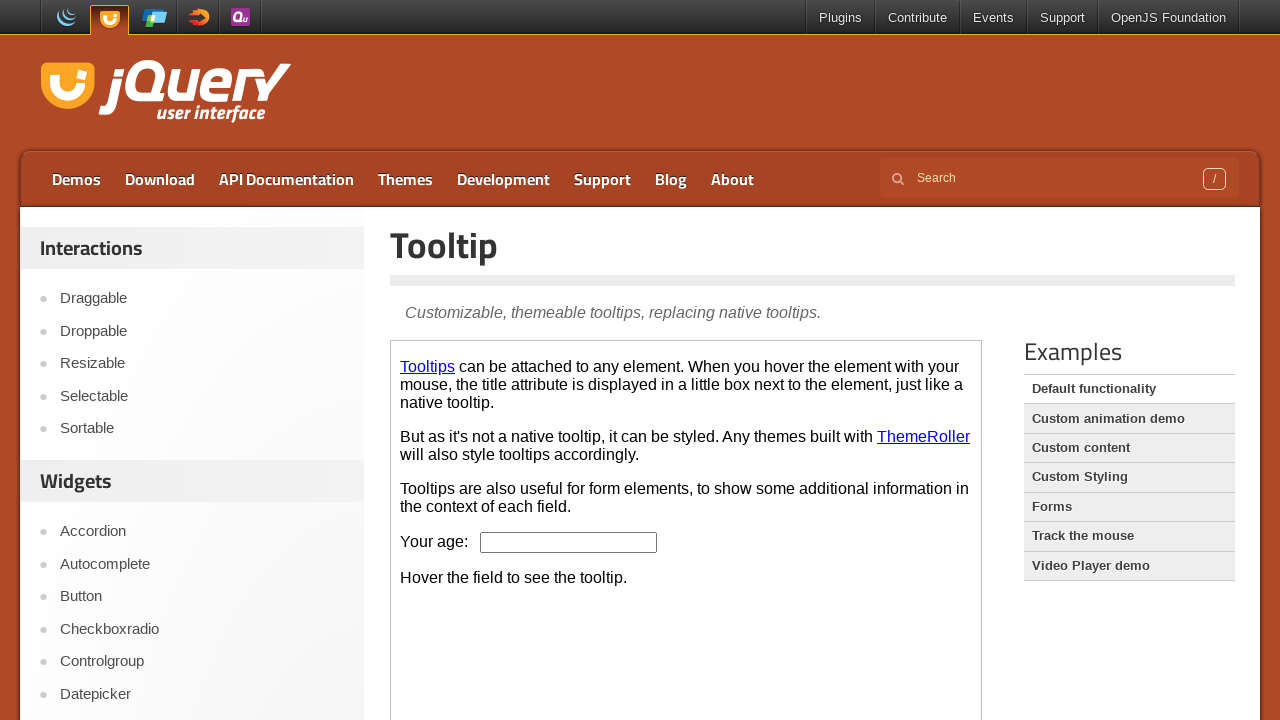

Located the demo-frame iframe
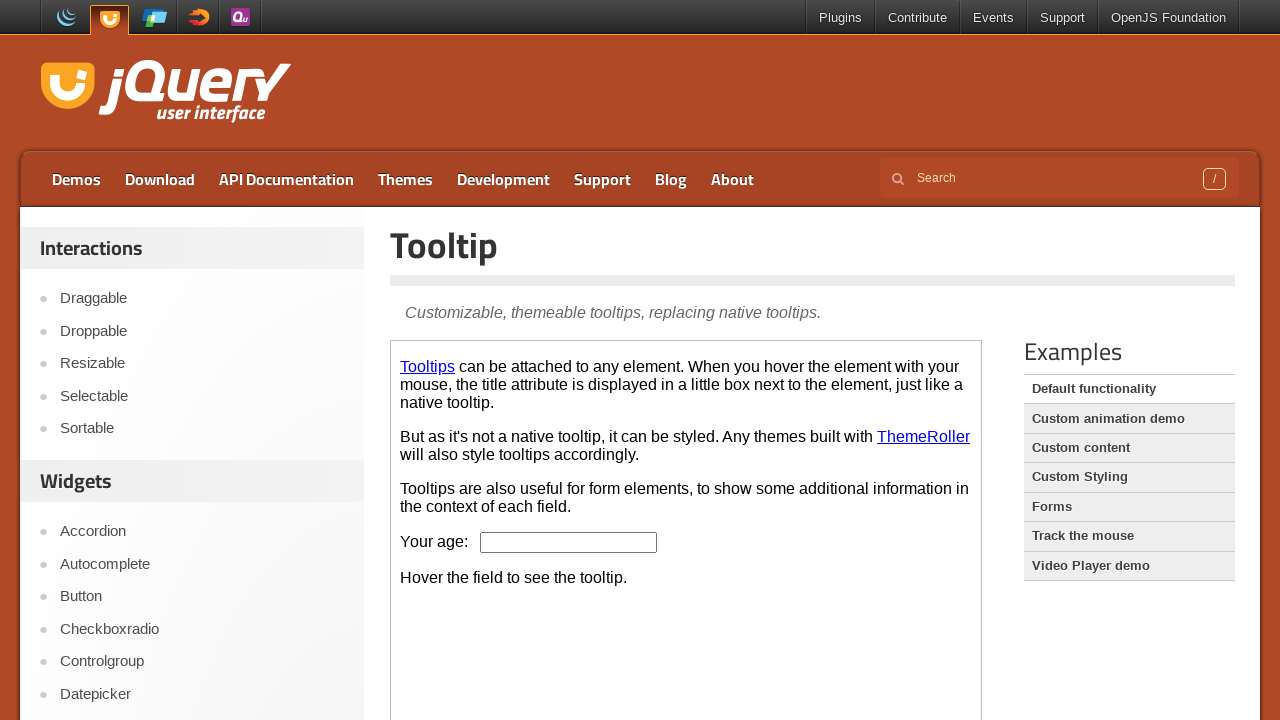

Located the age input box (#age) inside the iframe
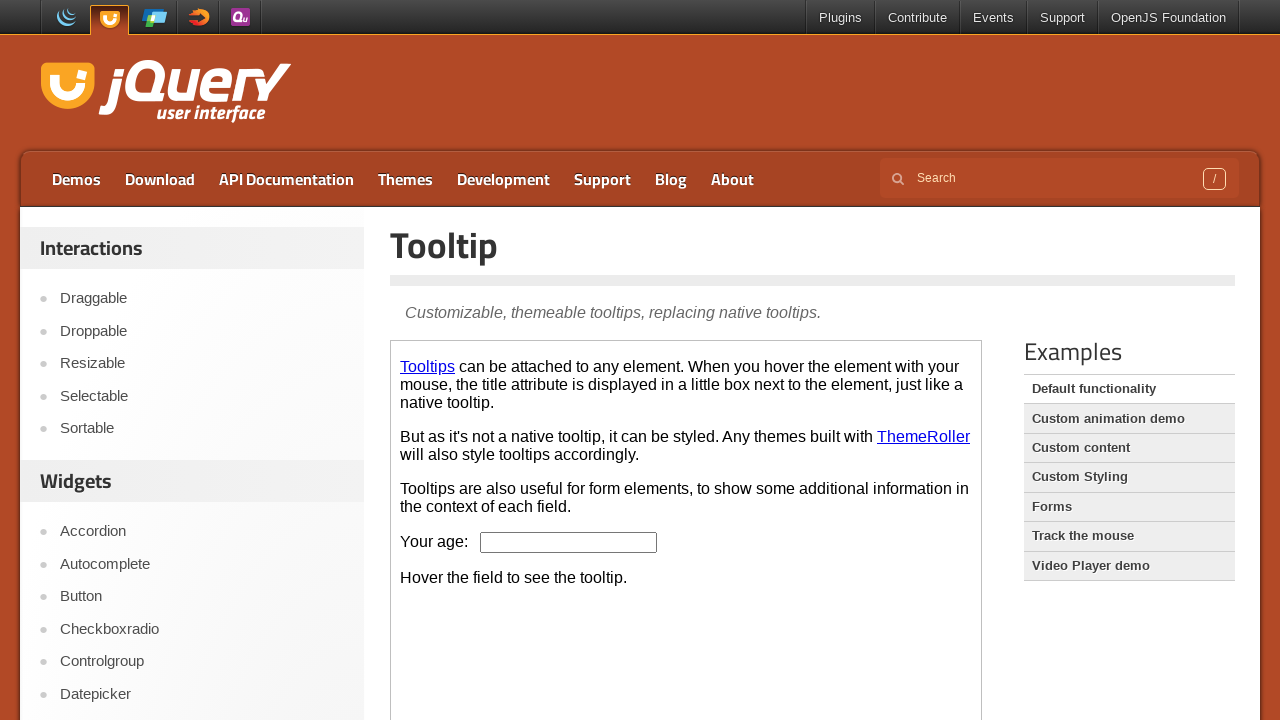

Located the tooltip content element (.ui-tooltip-content)
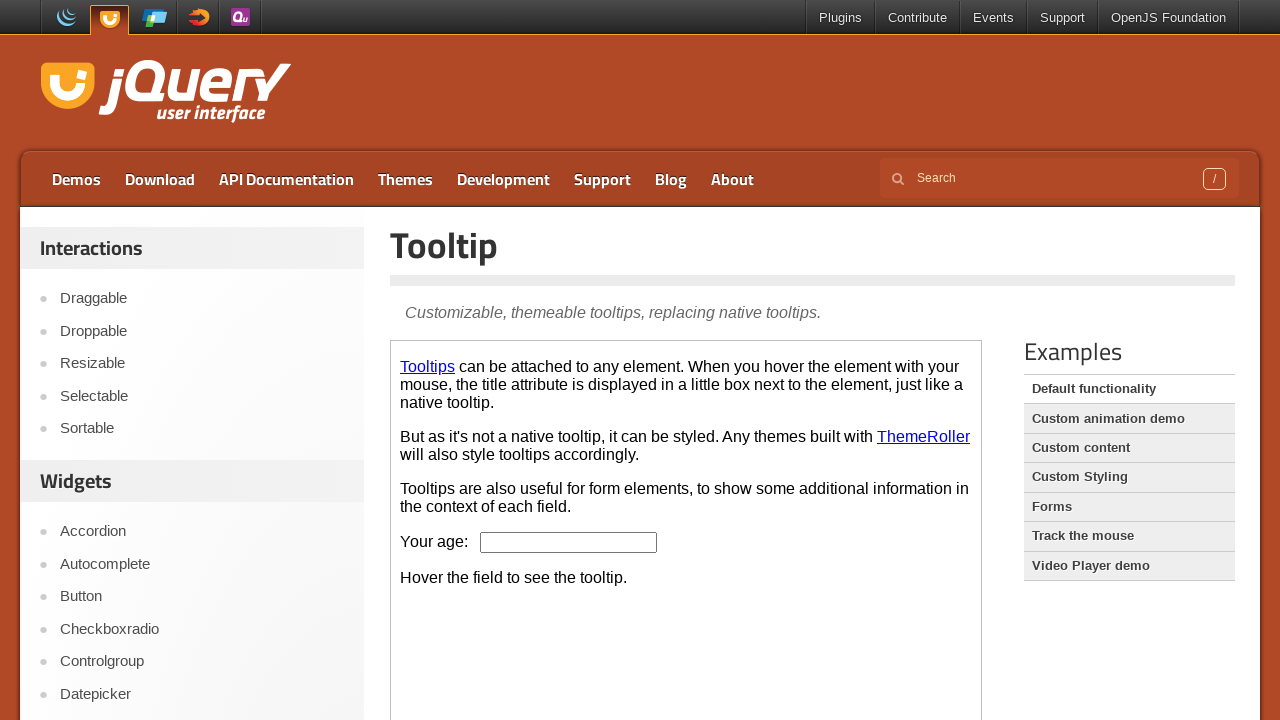

Hovered over the age input box to trigger tooltip at (569, 542) on .demo-frame >> internal:control=enter-frame >> #age
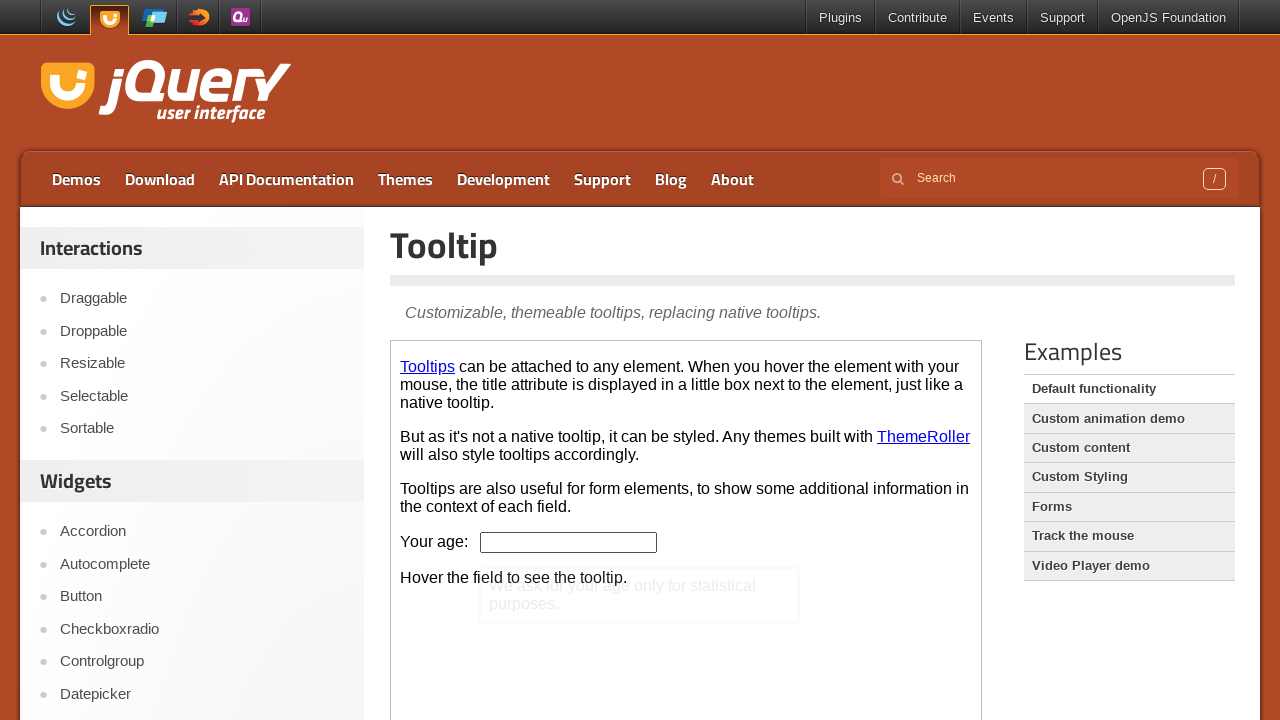

Retrieved tooltip text content
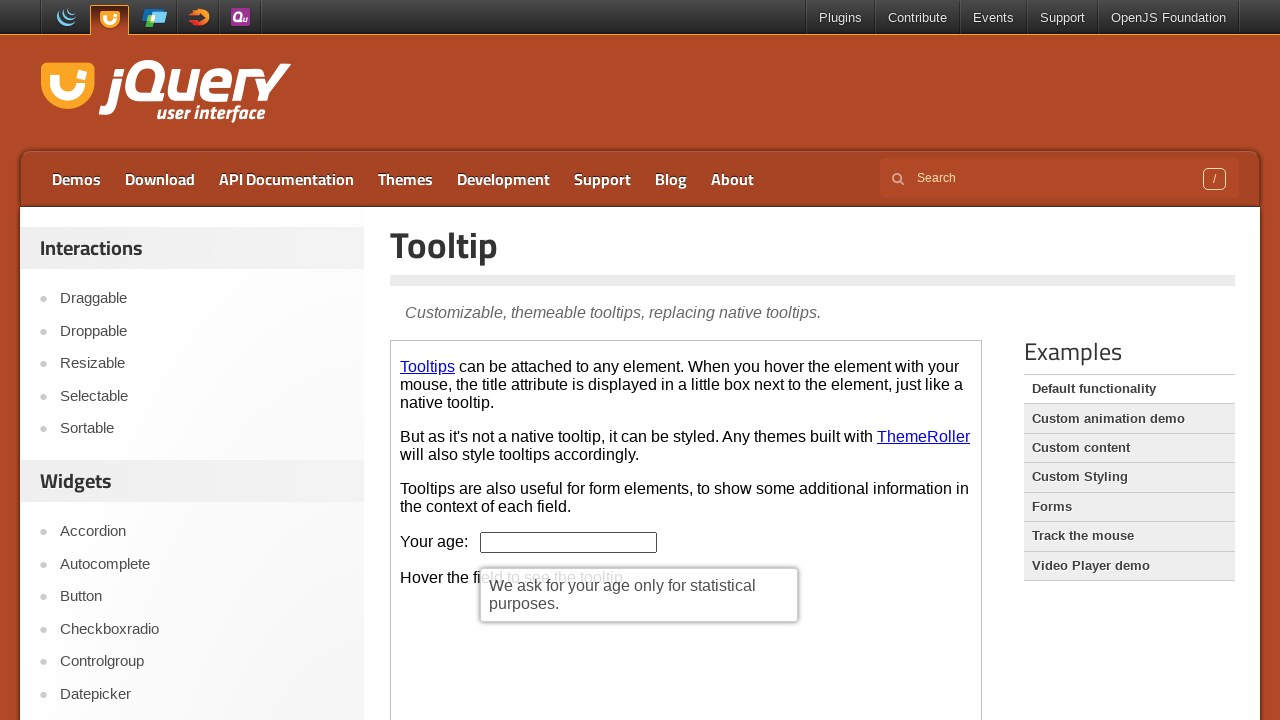

Printed tooltip text: We ask for your age only for statistical purposes.
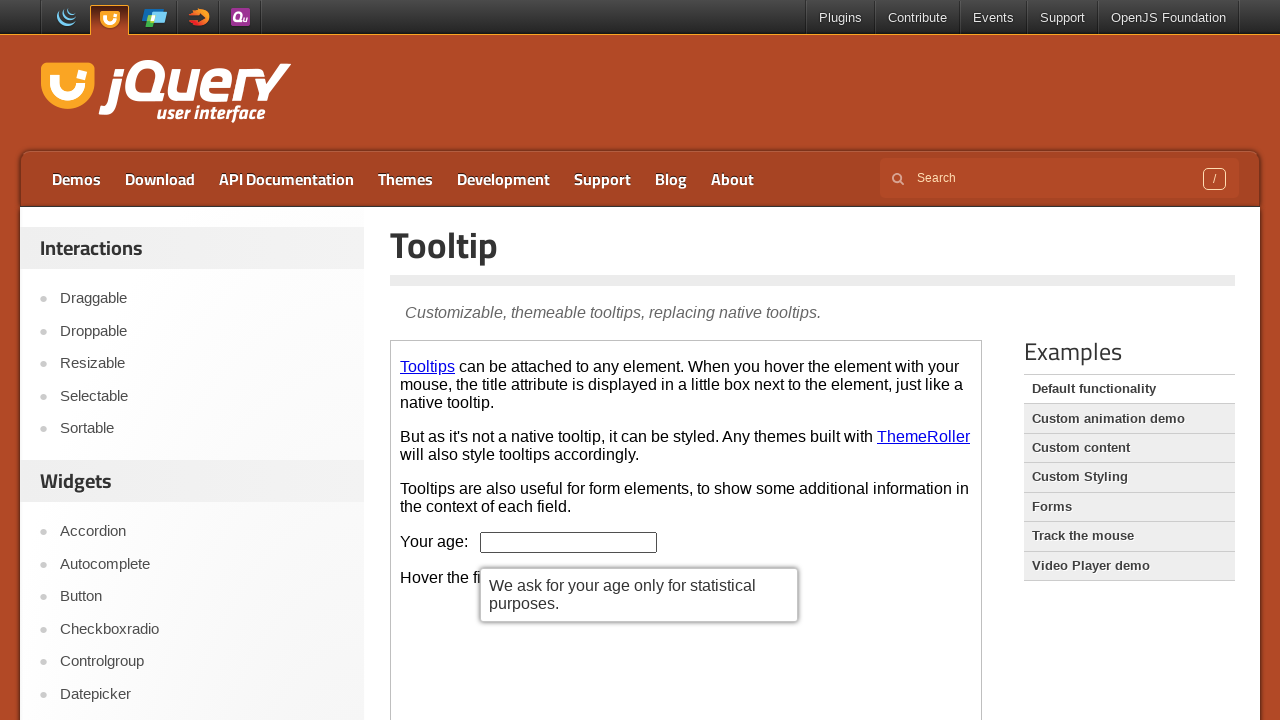

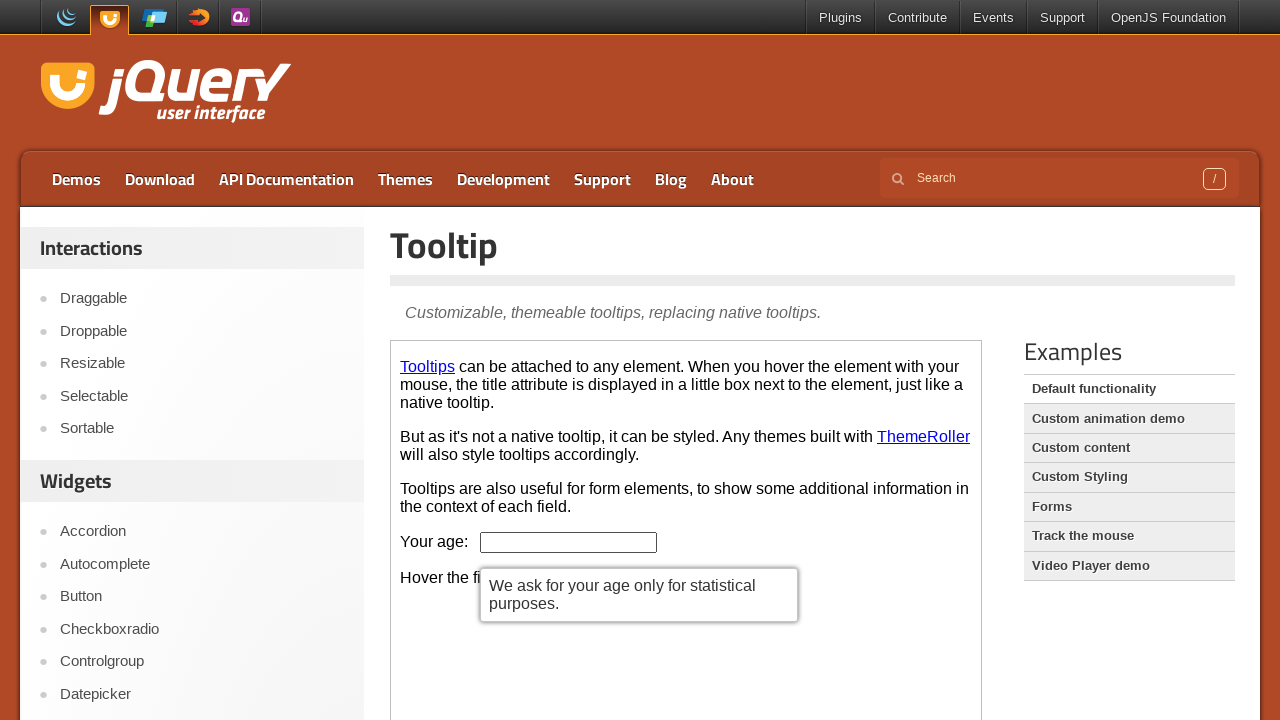